Navigates to the Katalon demo site and clicks the "Make Appointment" button to verify URL navigation

Starting URL: https://katalon-demo-cura.herokuapp.com/

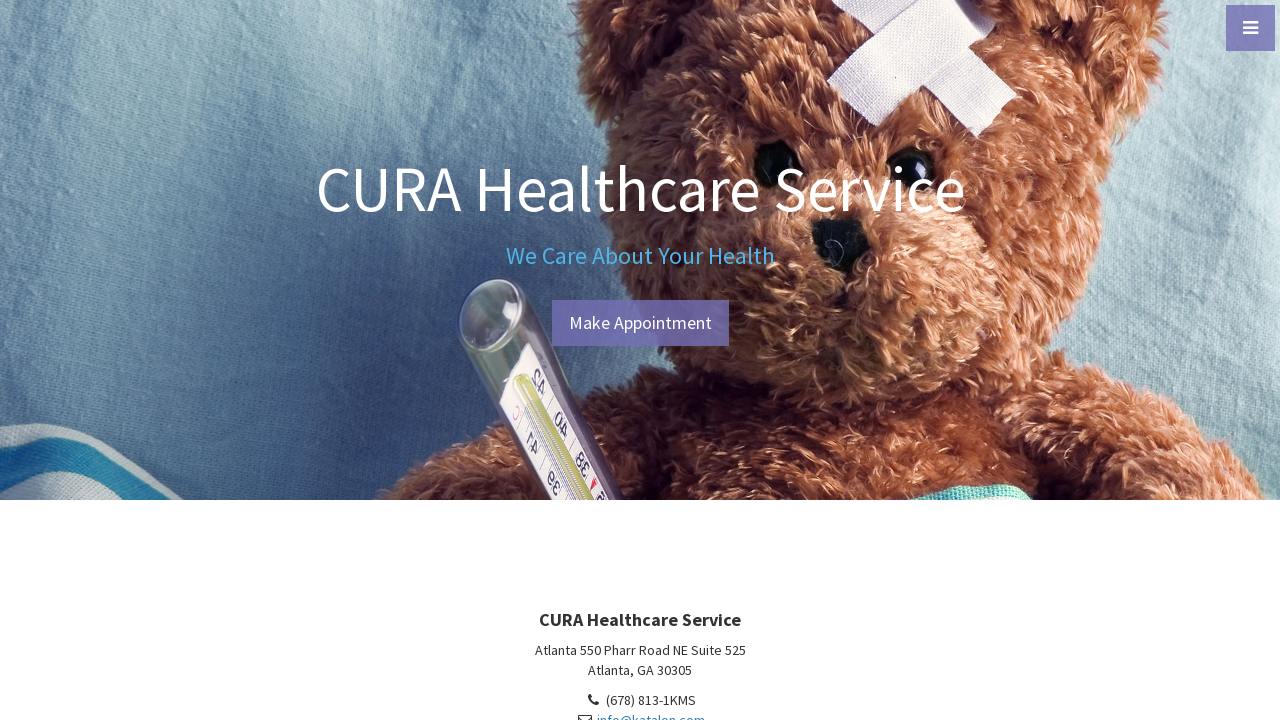

Clicked the 'Make Appointment' button at (640, 323) on #btn-make-appointment
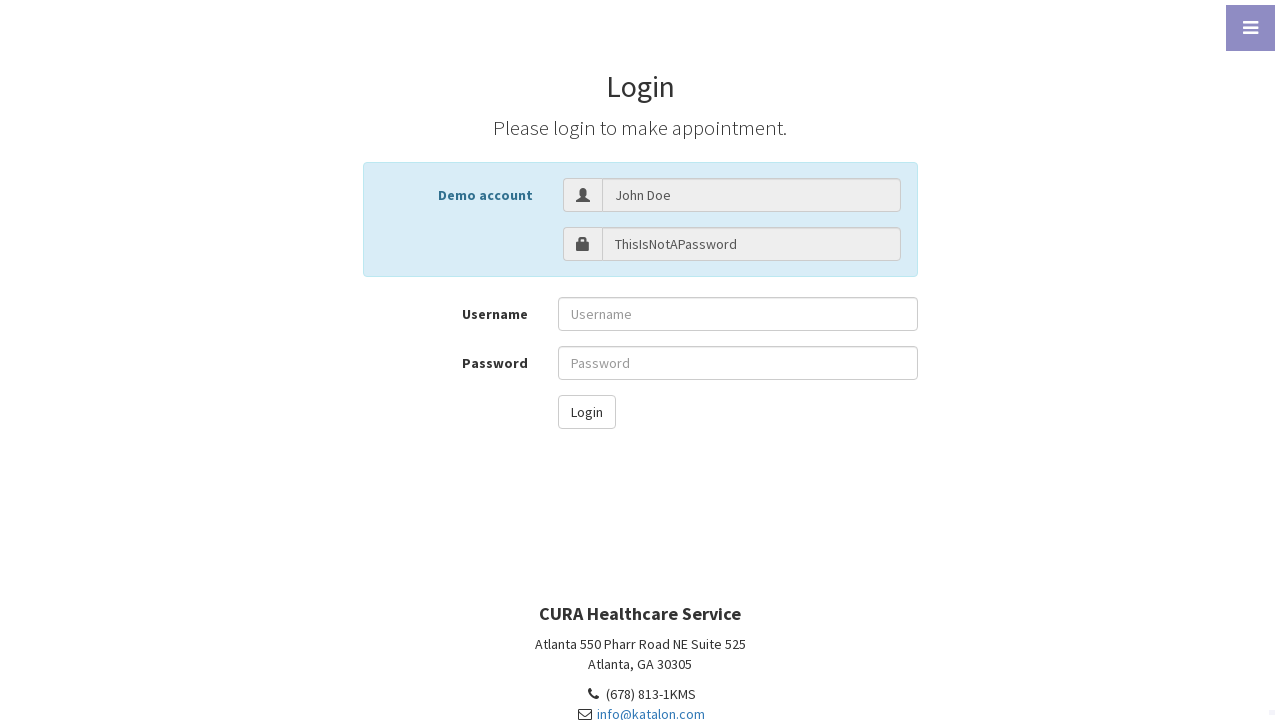

Waited for navigation to login page and URL confirmed
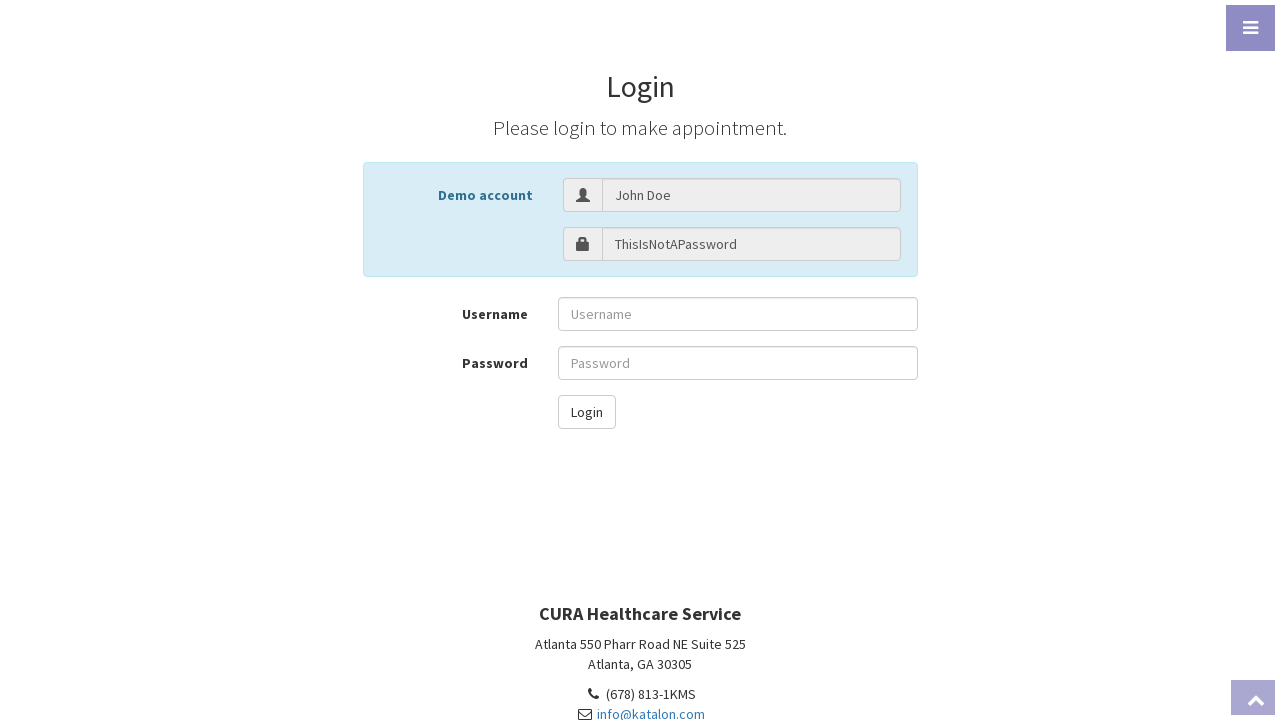

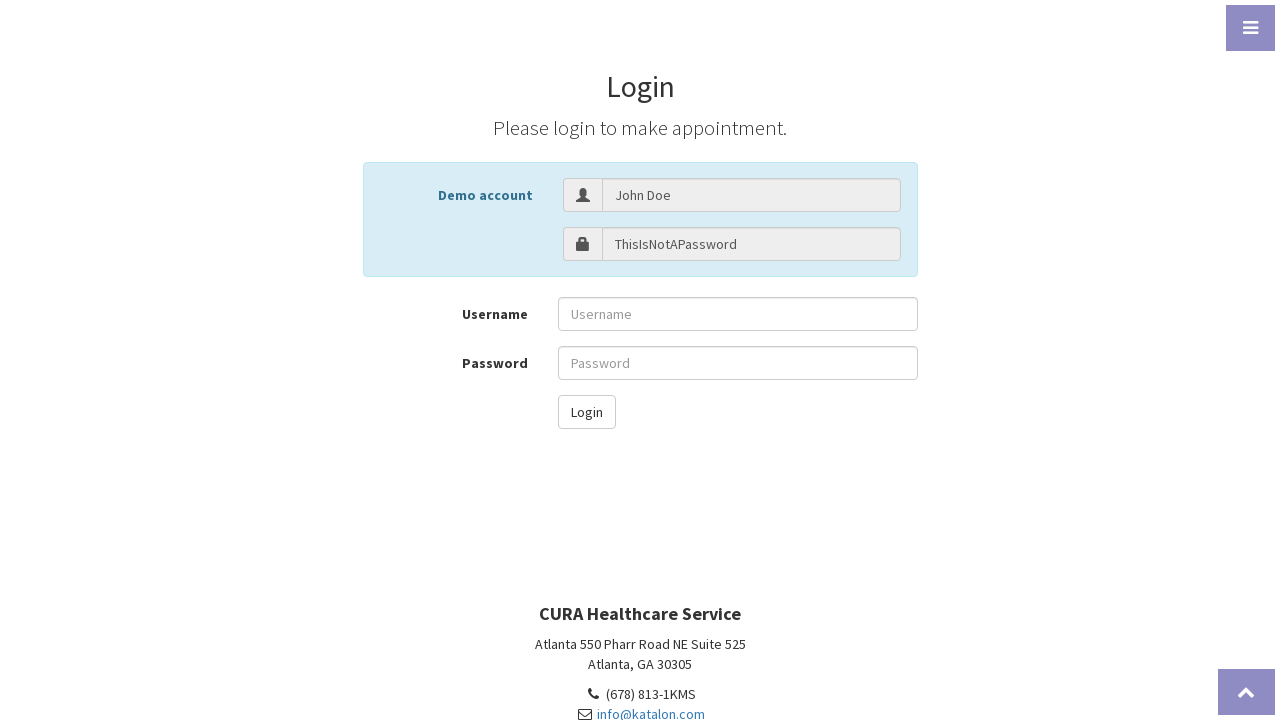